Tests the Add/Remove Elements functionality by clicking the Add Element button, verifying elements are created, deleting them, then creating a random number of elements and verifying the count

Starting URL: https://the-internet.herokuapp.com/add_remove_elements/

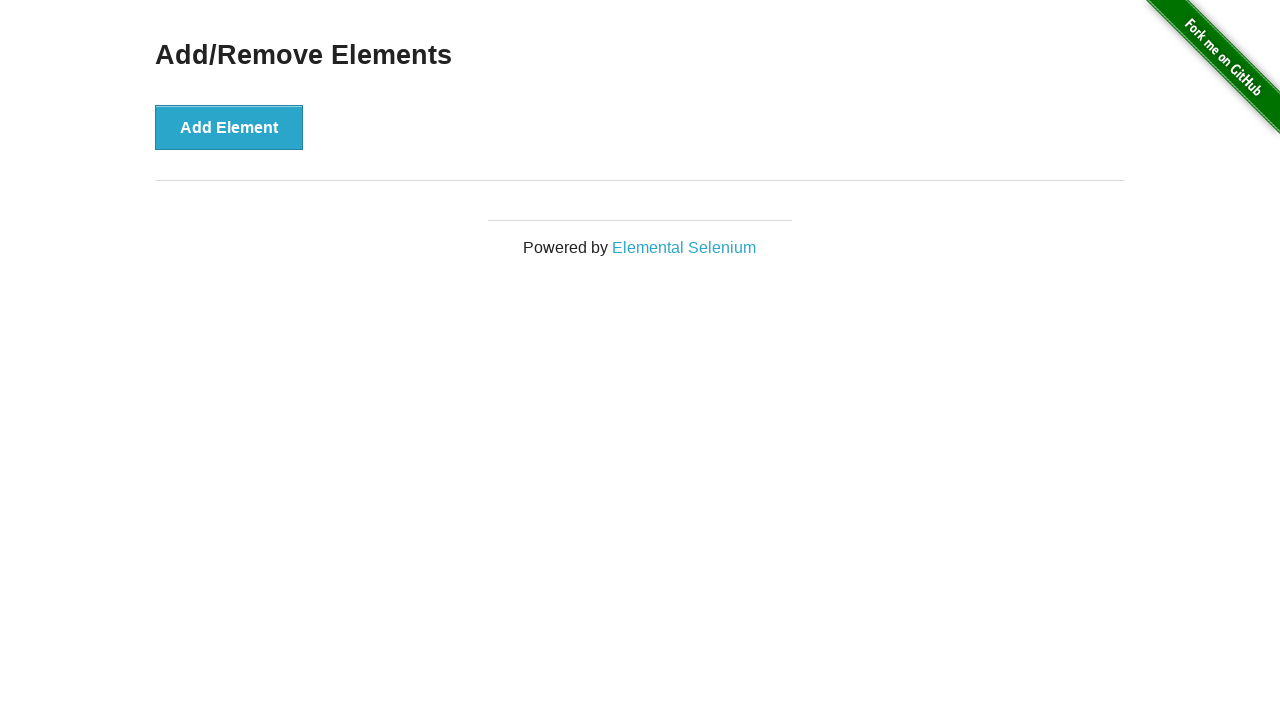

Clicked Add Element button at (229, 127) on button[onclick='addElement()']
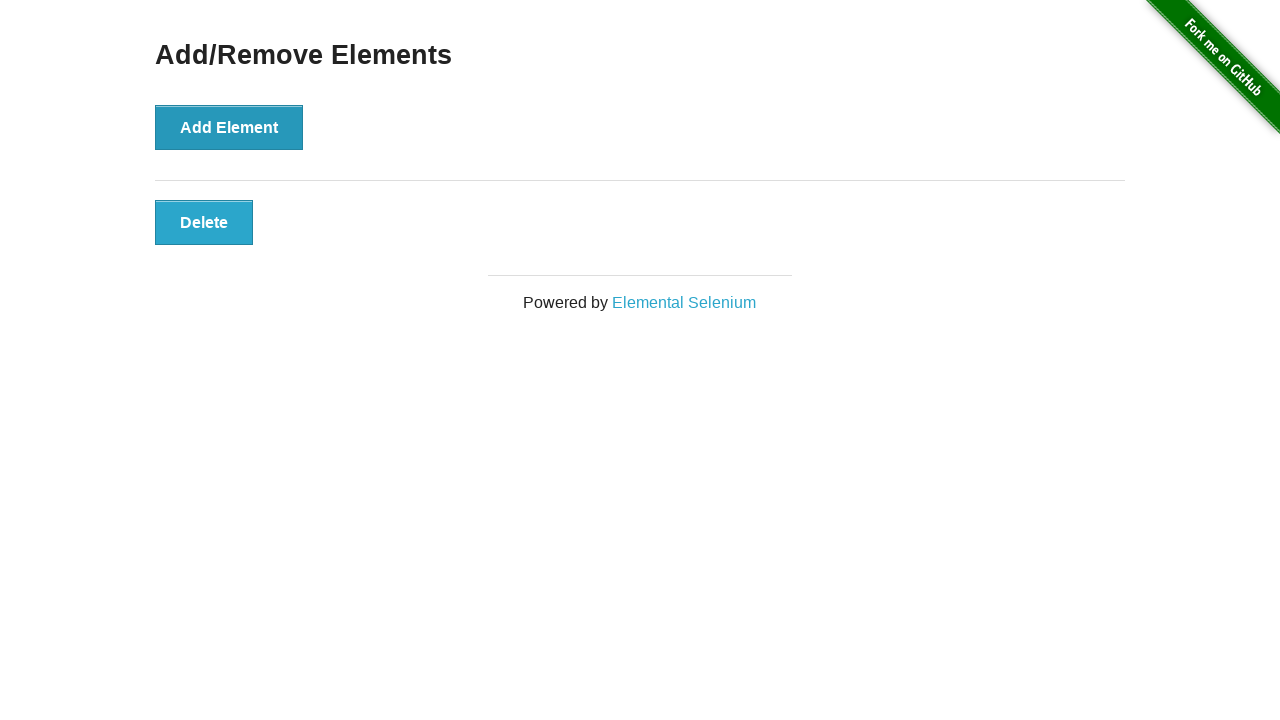

Located added elements
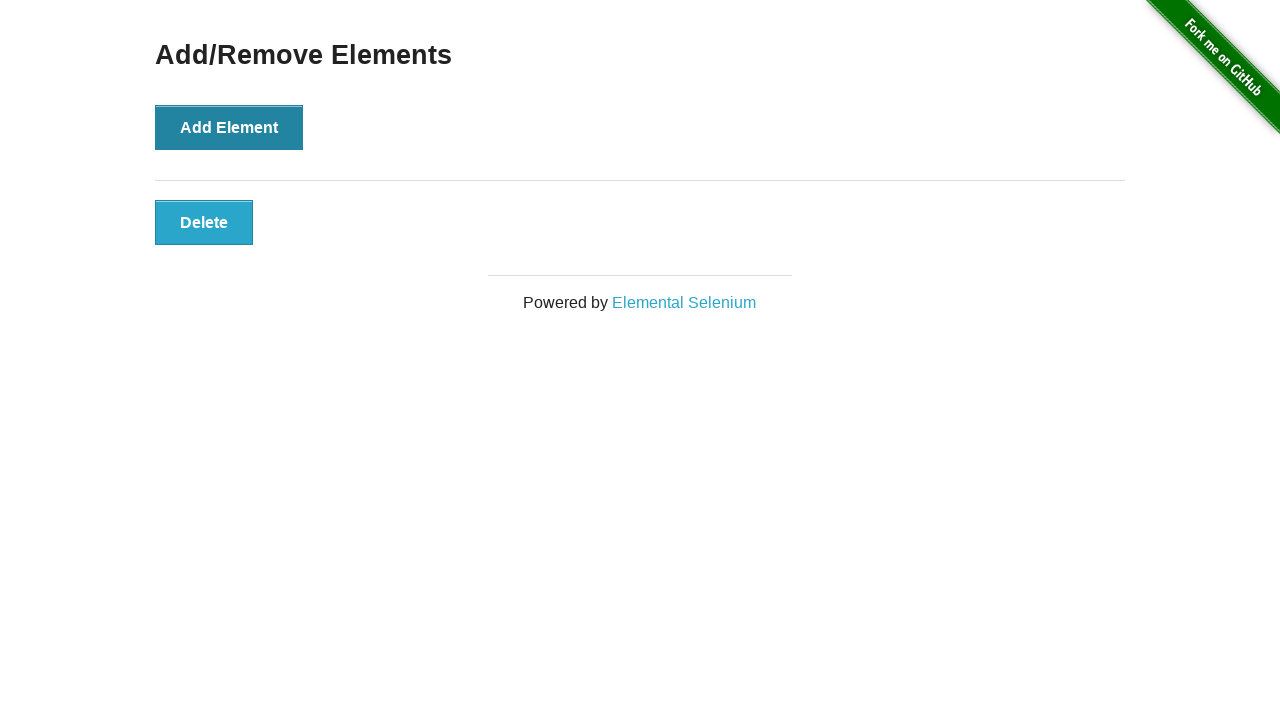

Verified at least one element was created
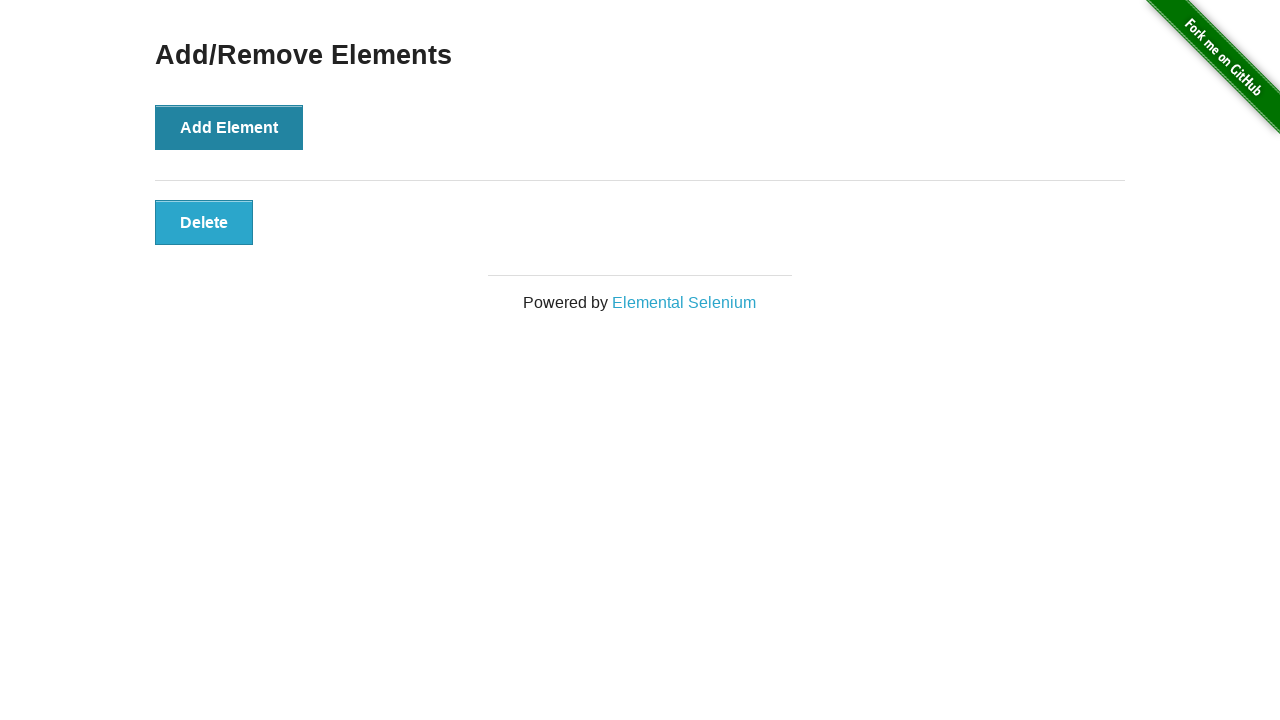

Clicked delete button to remove an element at (204, 222) on button.added-manually >> nth=0
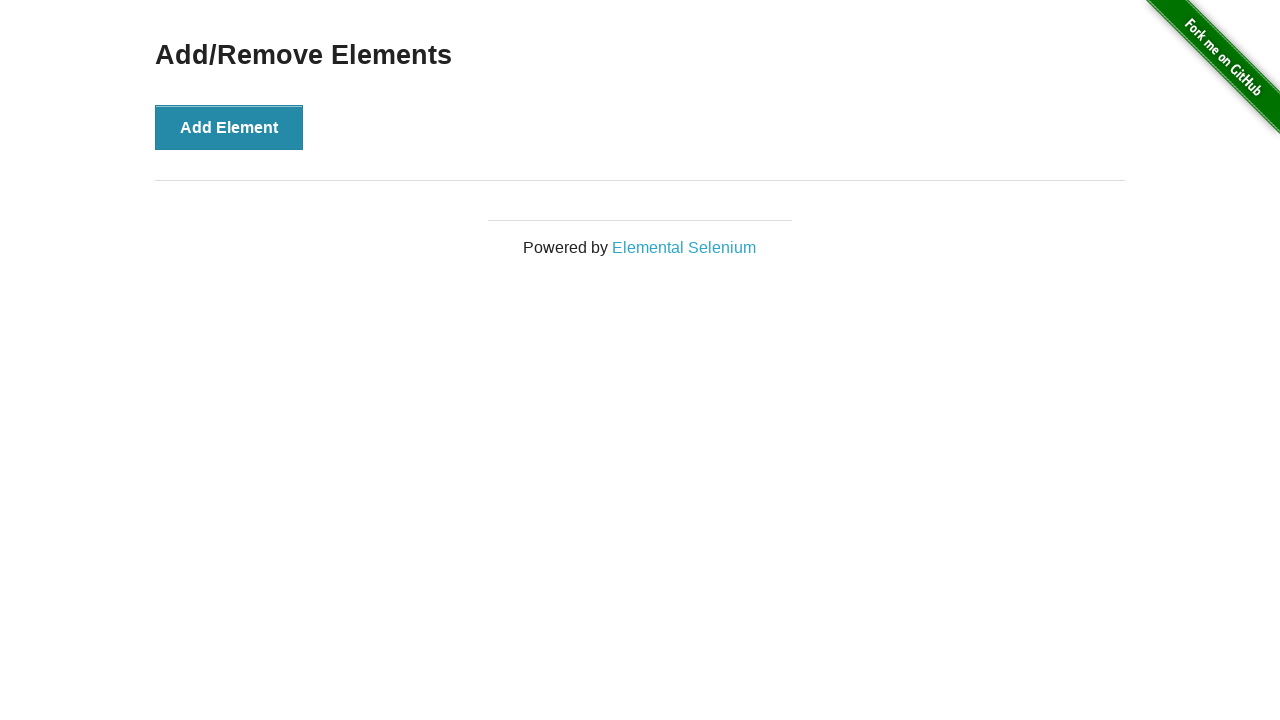

All elements deleted
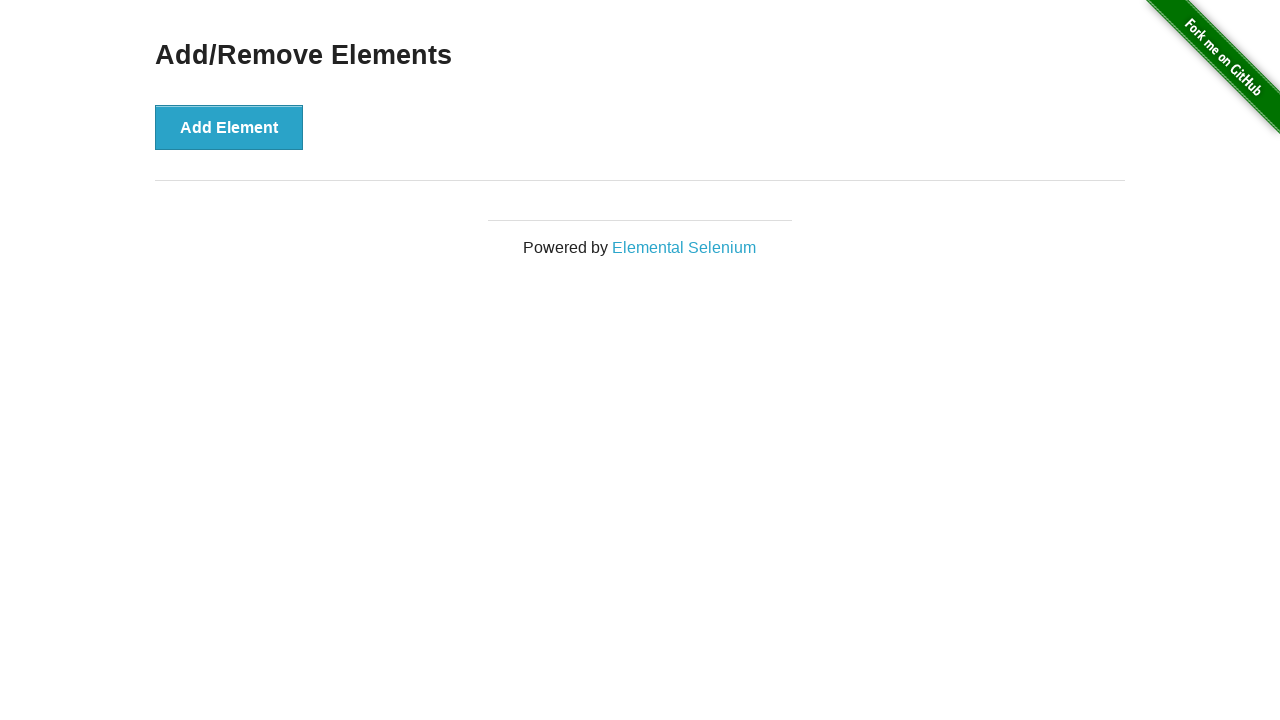

Generated random count of 1 elements to create
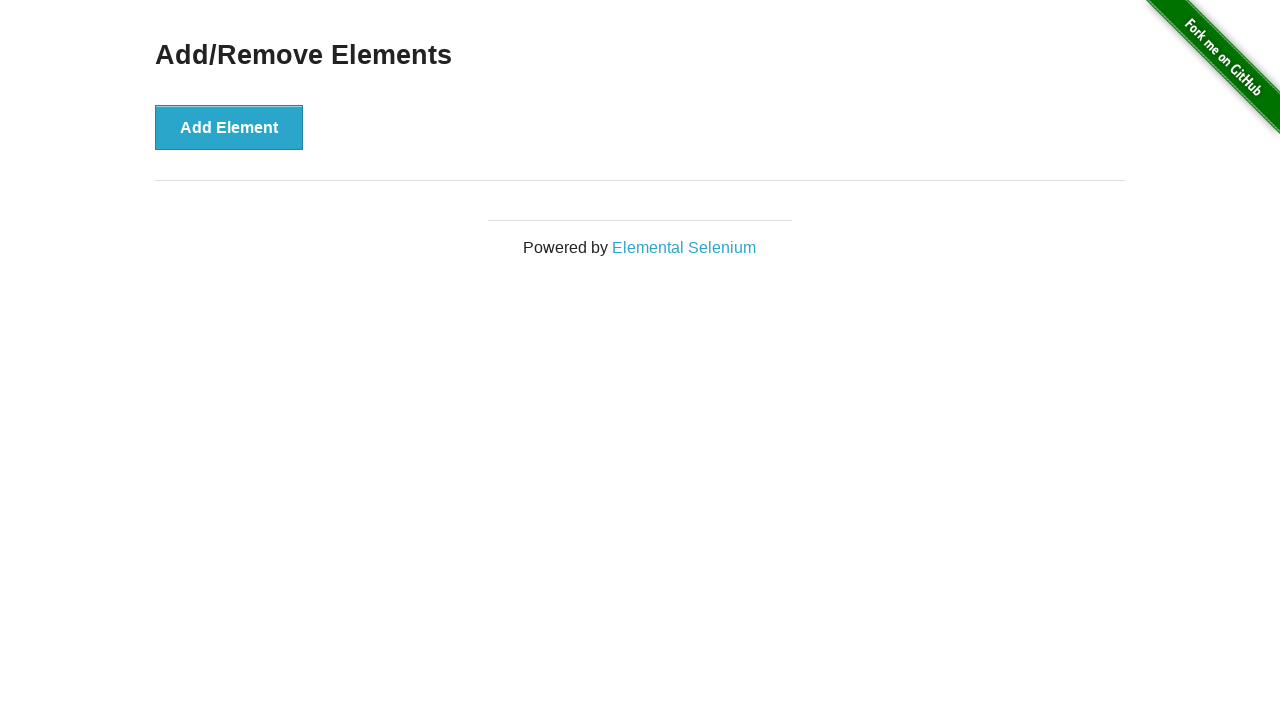

Clicked Add Element button at (229, 127) on button[onclick='addElement()']
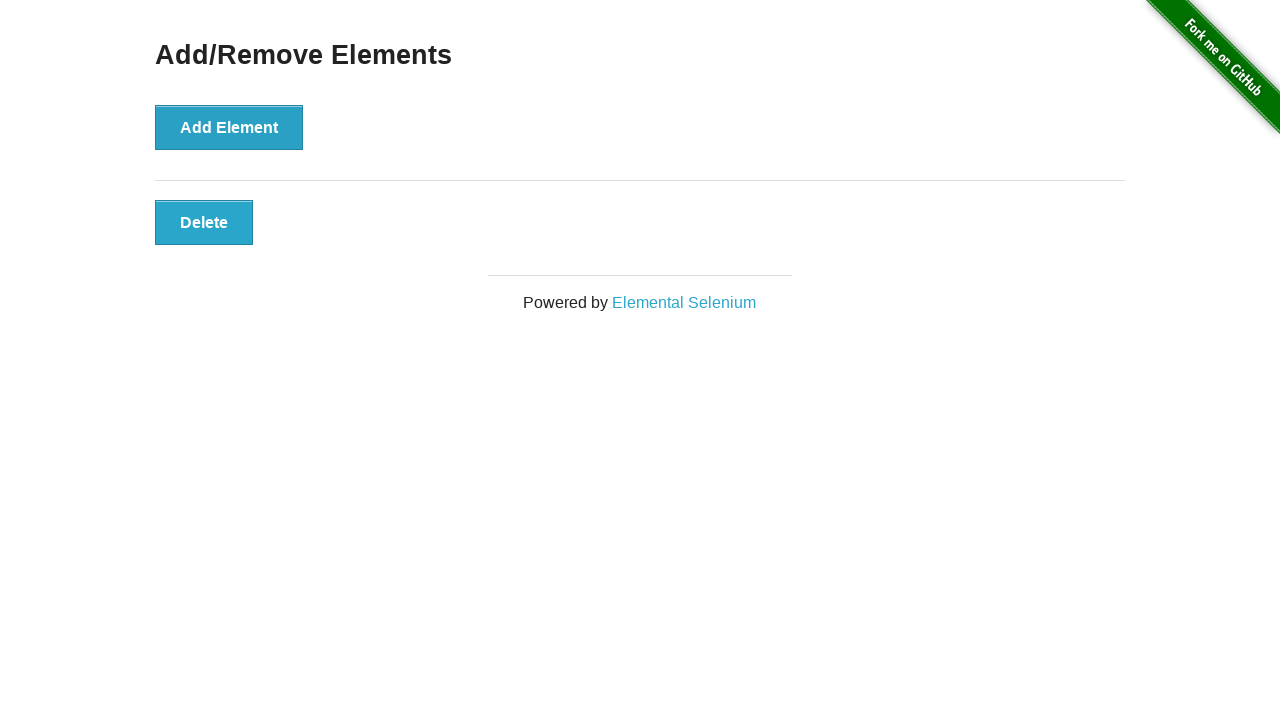

Located all added elements after creation
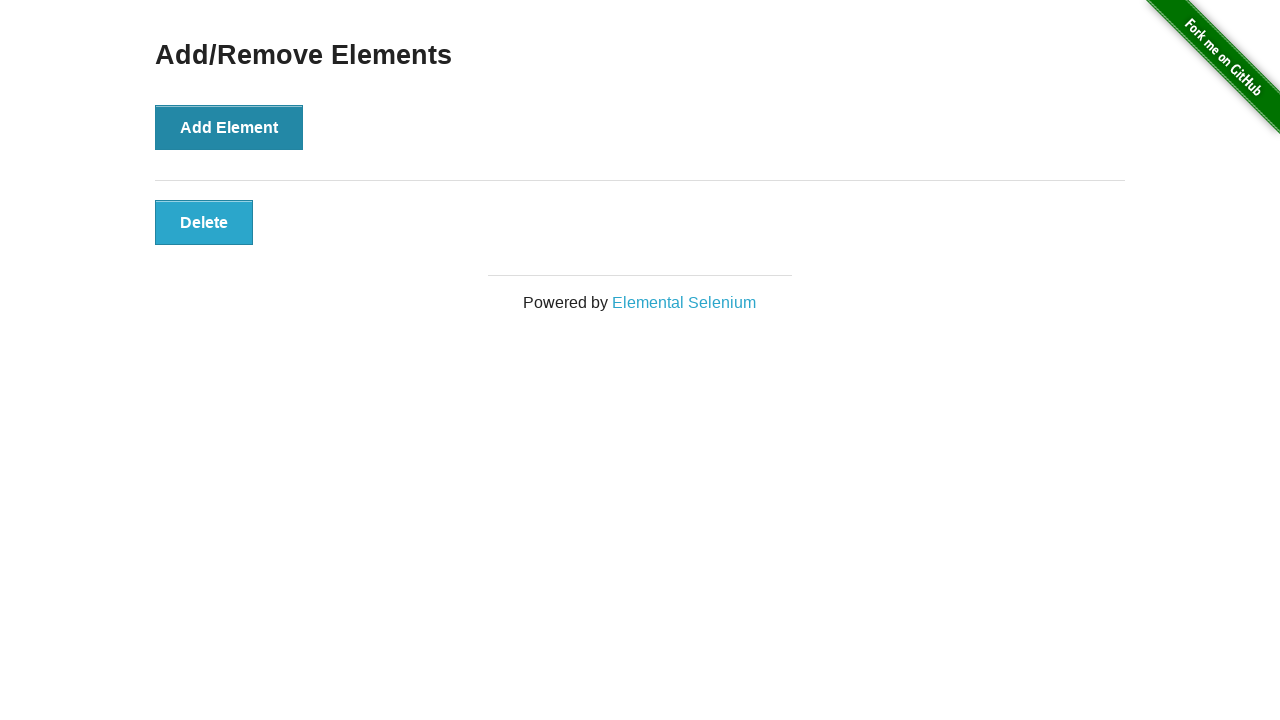

Verified all 1 elements were created successfully
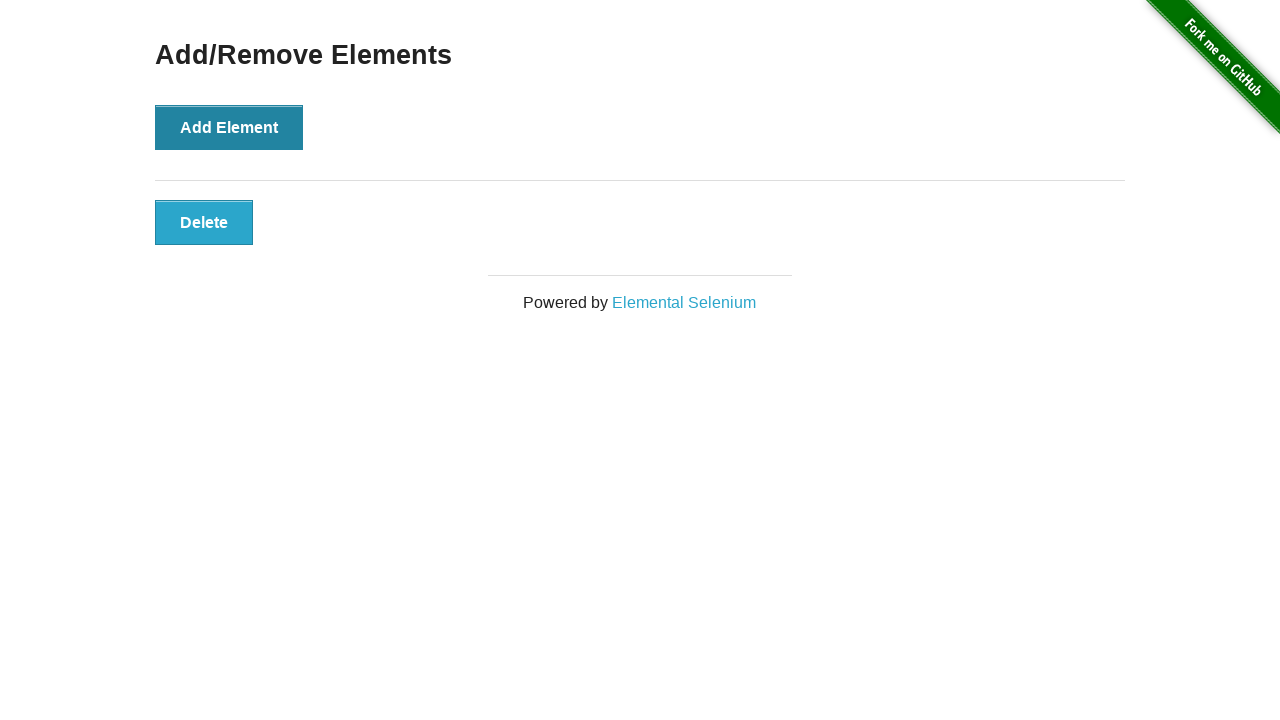

Clicked delete button to remove an element at (204, 222) on button.added-manually >> nth=0
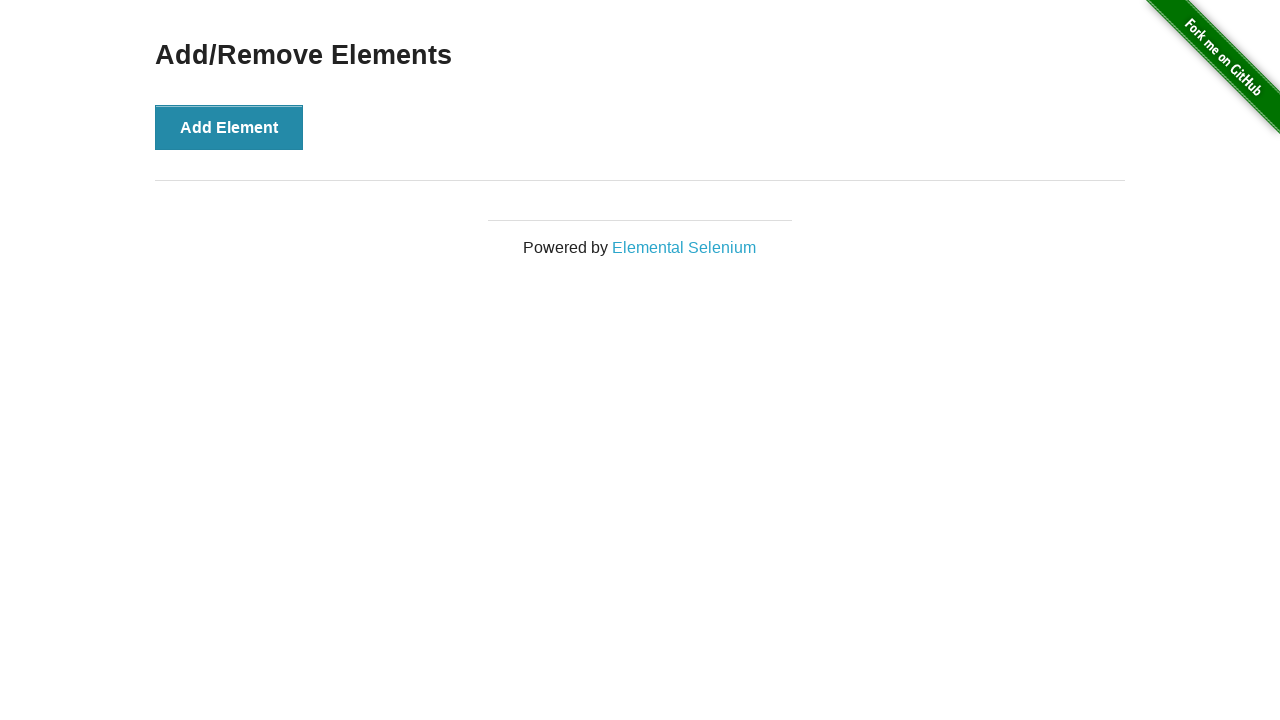

All remaining elements deleted
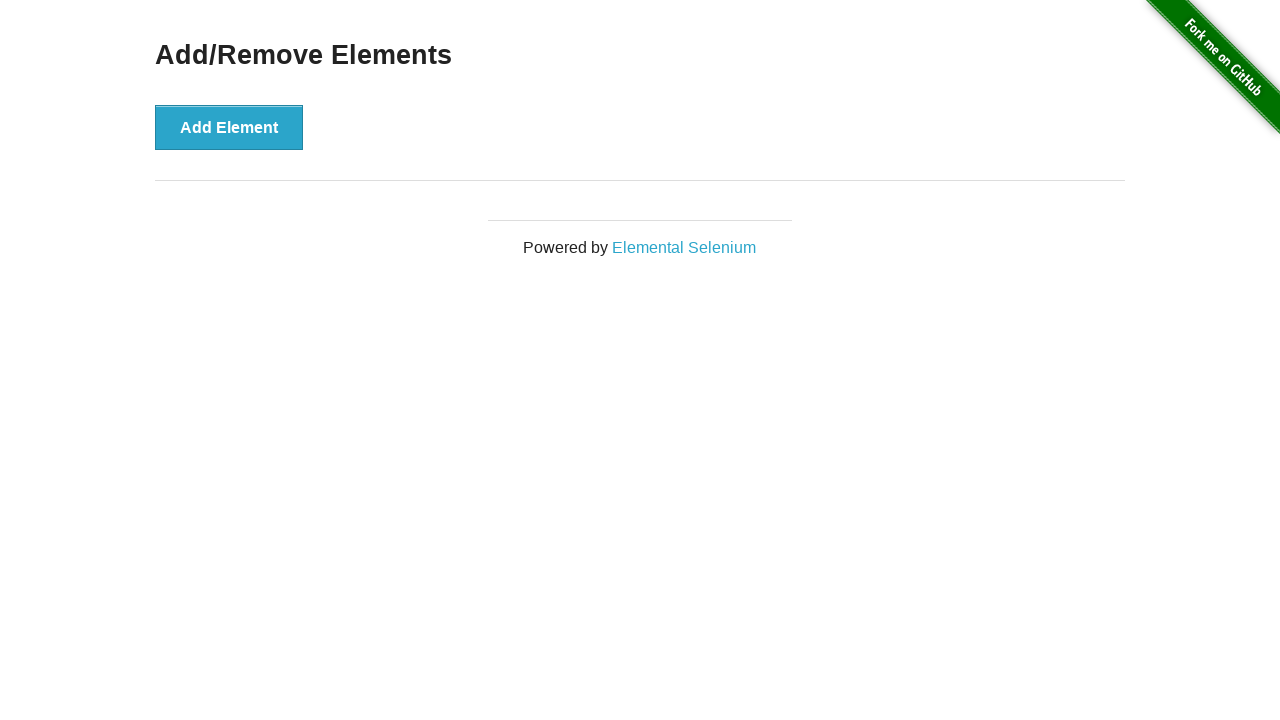

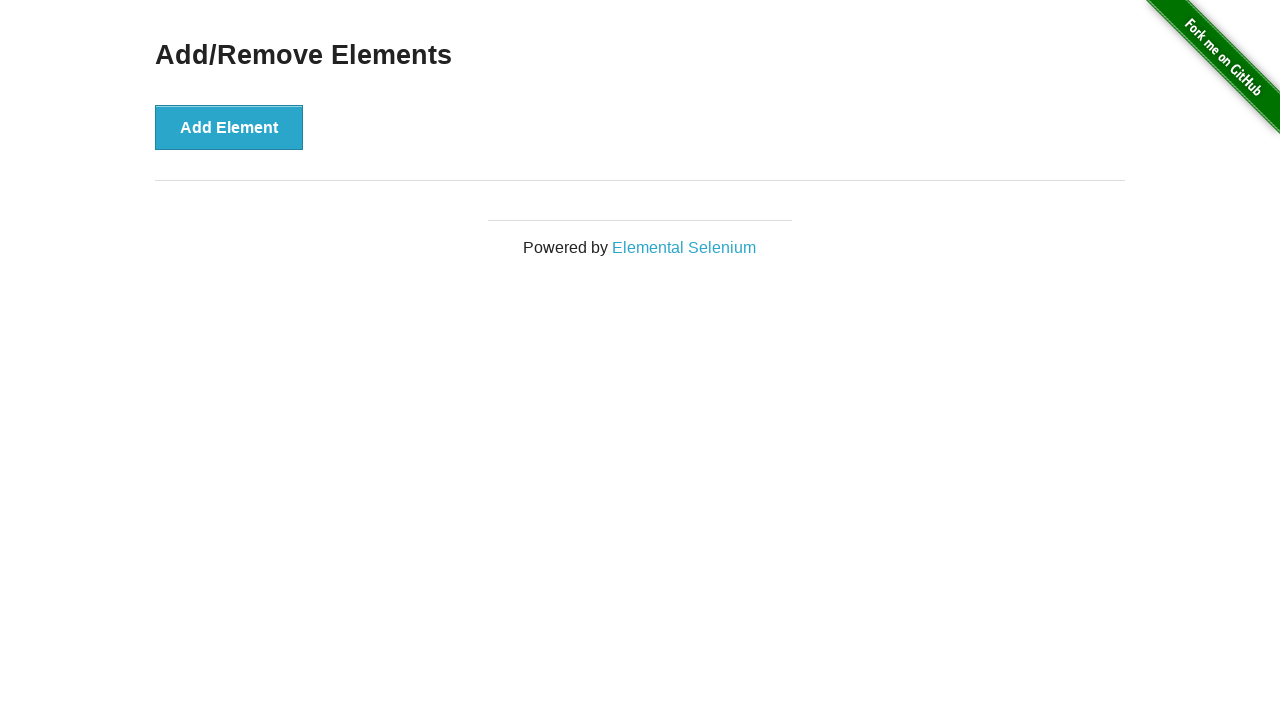